Navigates to Fox News website and executes JavaScript to replace all text content in headings, paragraphs, list items, and links with the text "lol"

Starting URL: http://foxnews.com

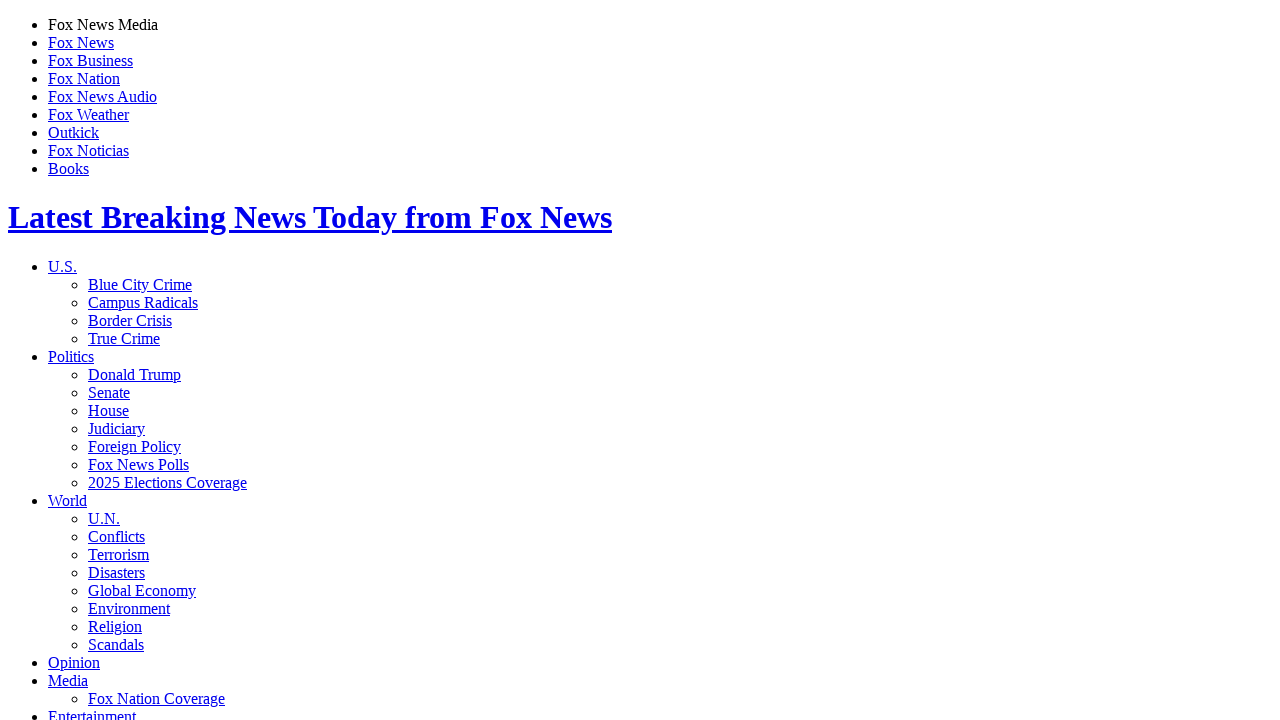

Navigated to Fox News website
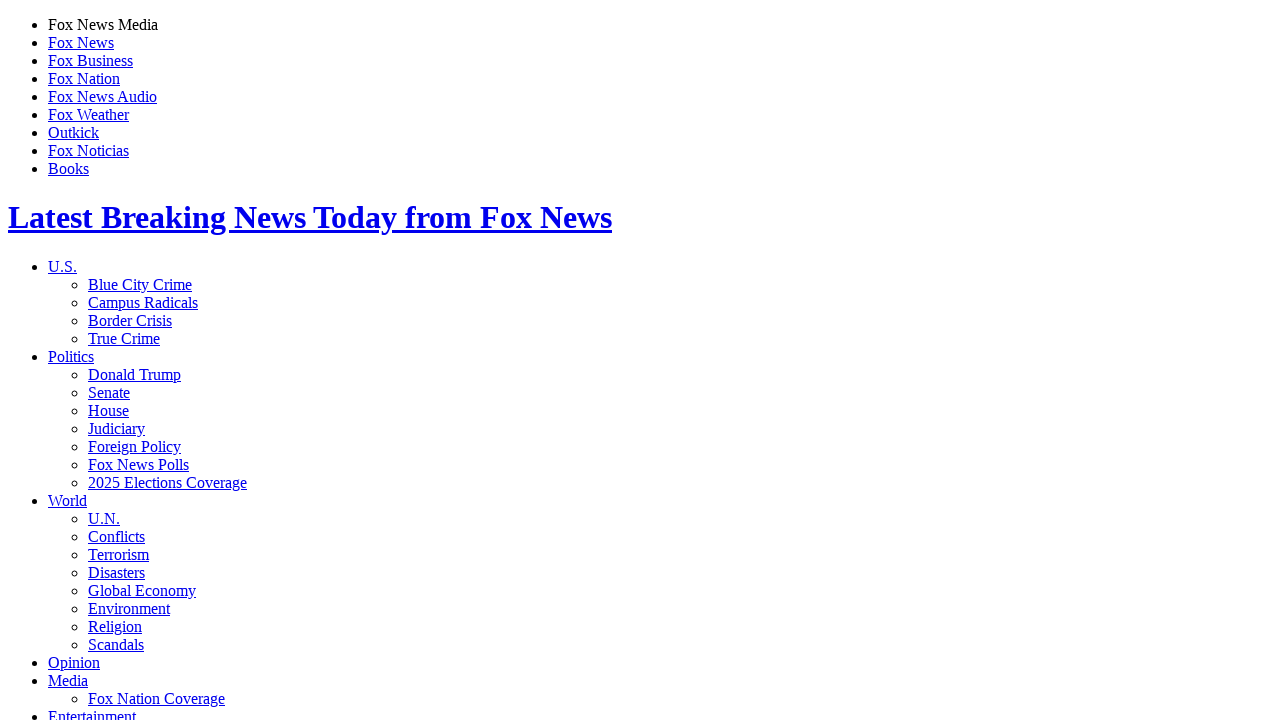

Executed JavaScript to replace all text in headings, paragraphs, list items, and links with 'lol'
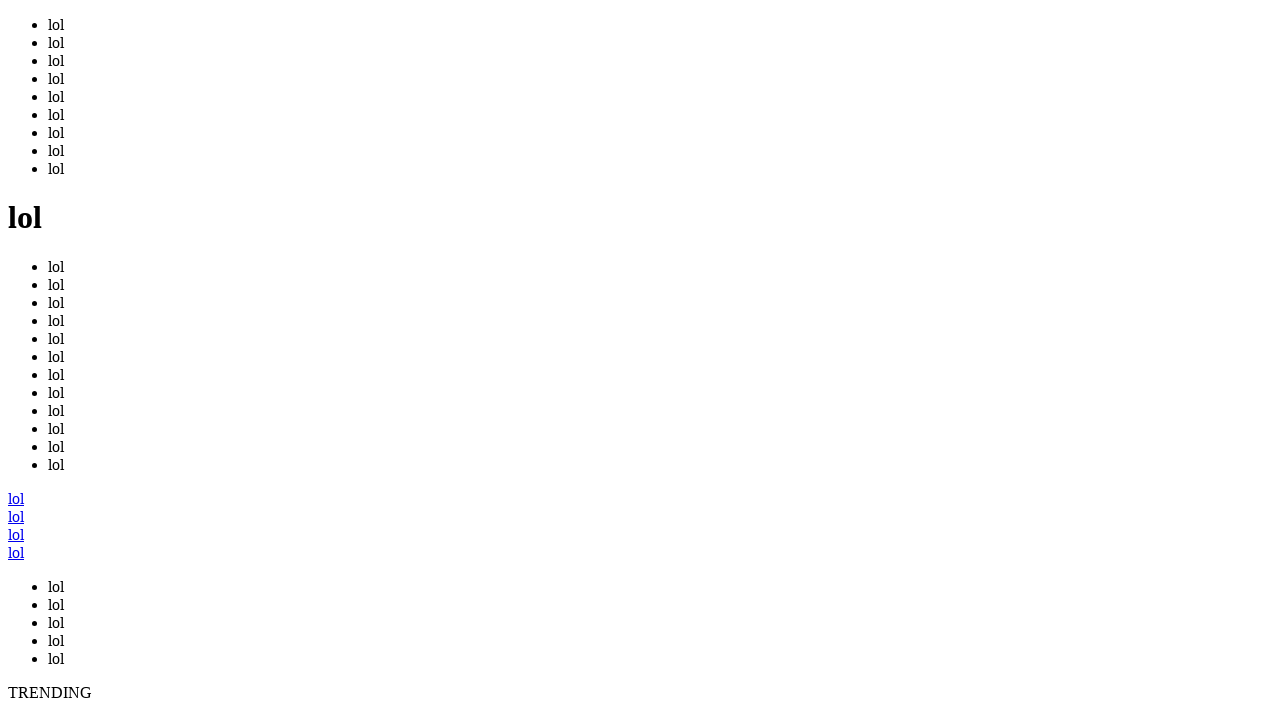

Waited 1 second to observe the text replacement changes
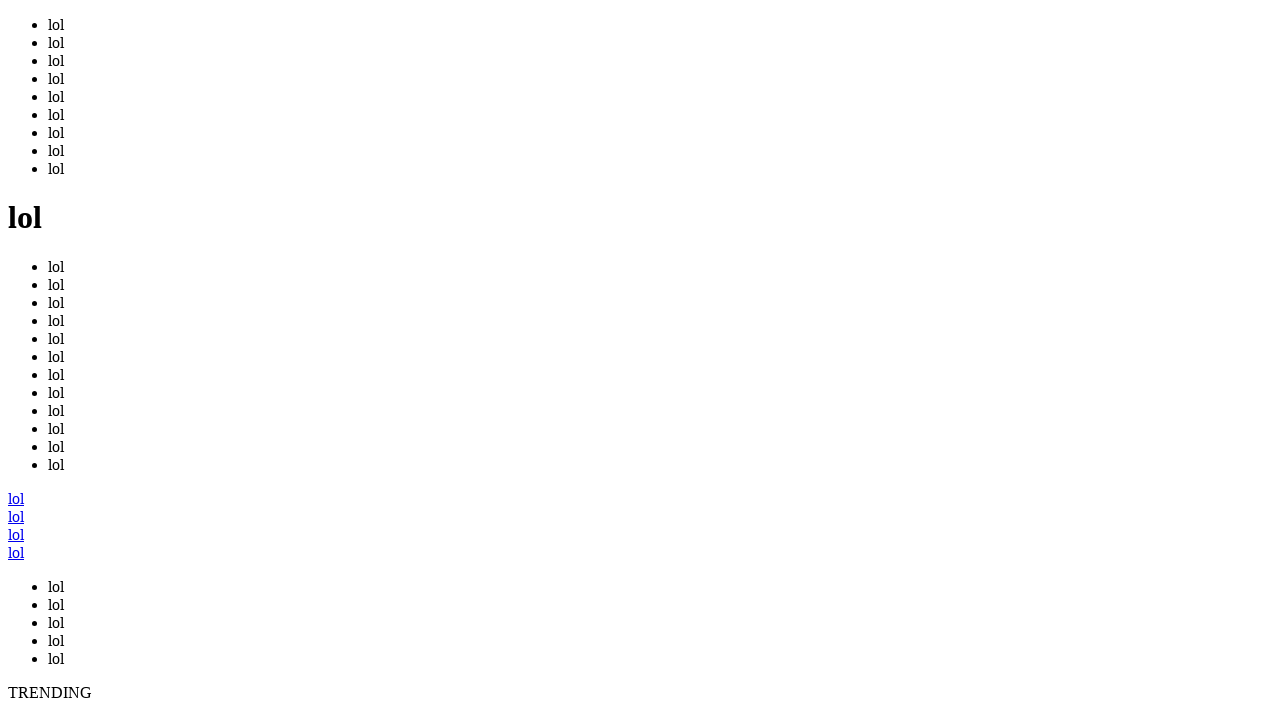

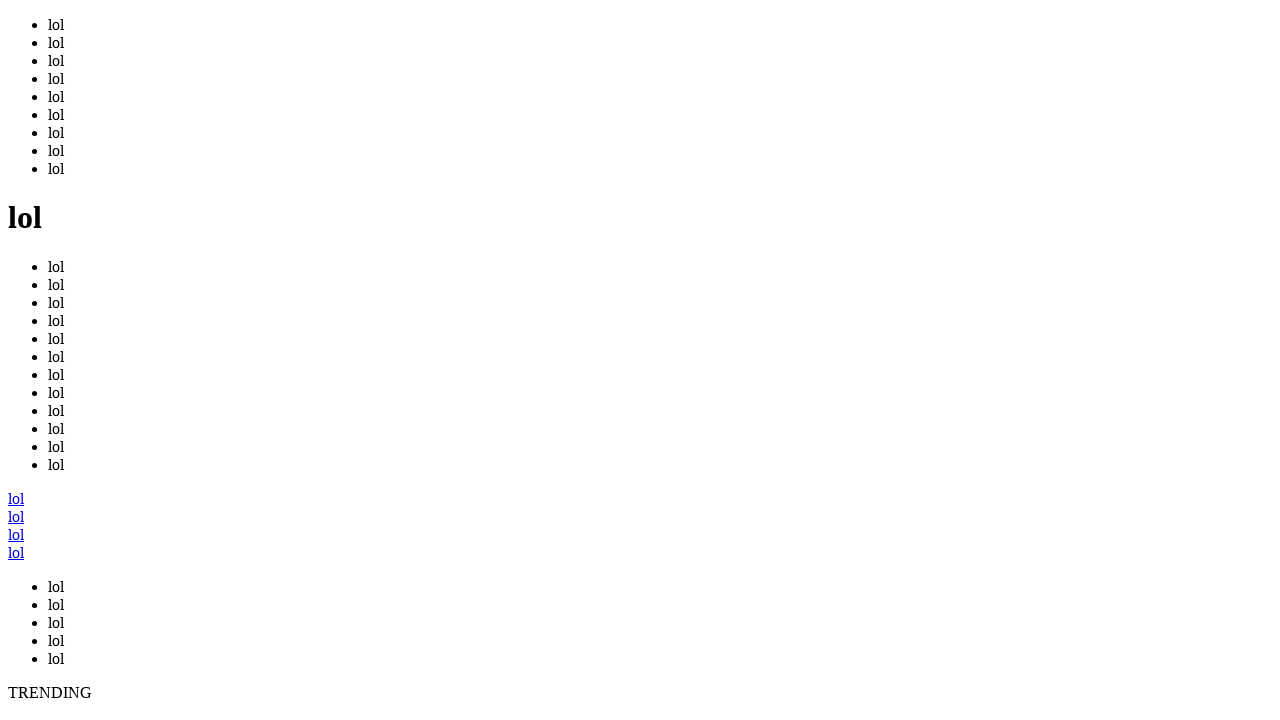